Tests free dragging functionality by clicking and holding an element and moving it to a new position

Starting URL: https://marcojakob.github.io/dart-dnd/free_dragging/

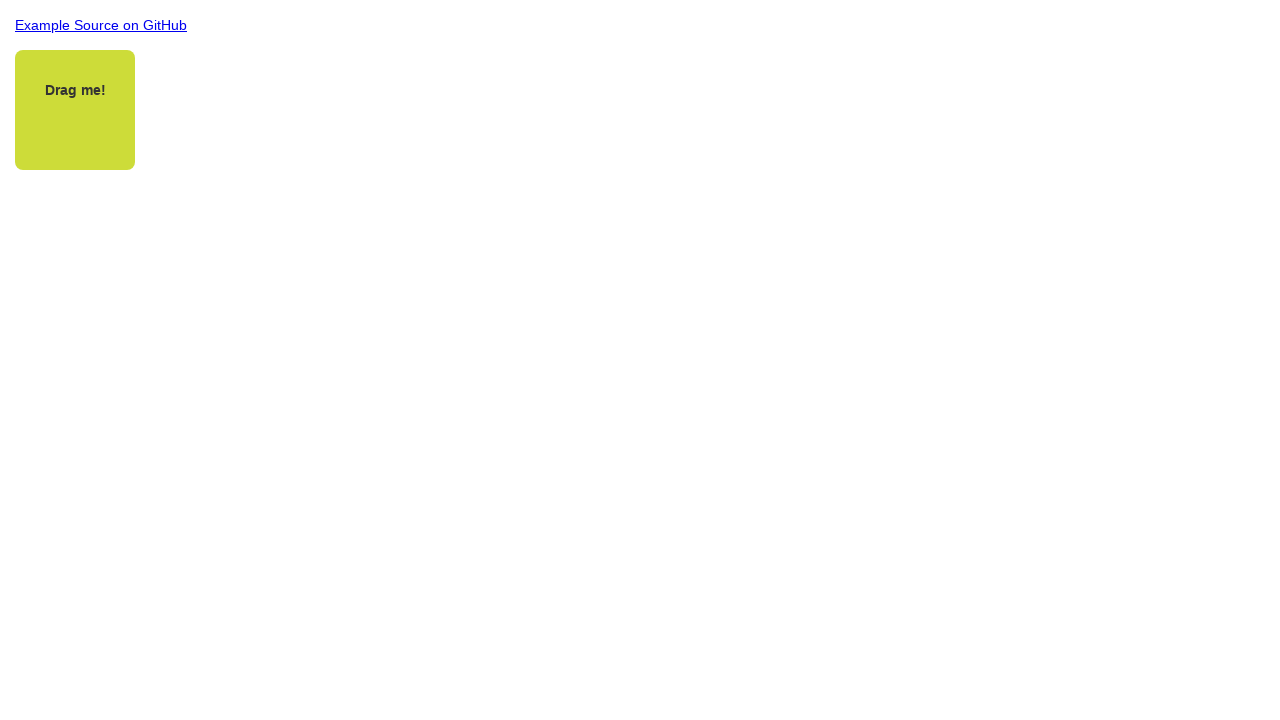

Navigated to free dragging test page
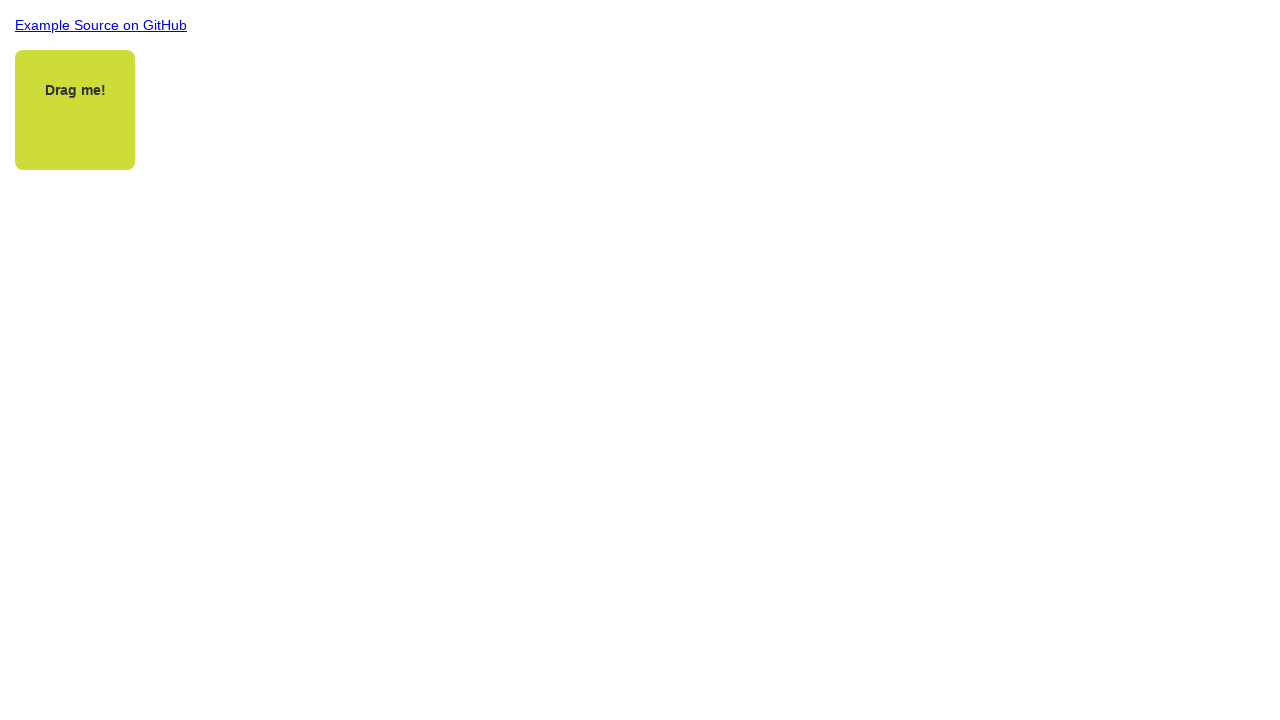

Located the draggable element
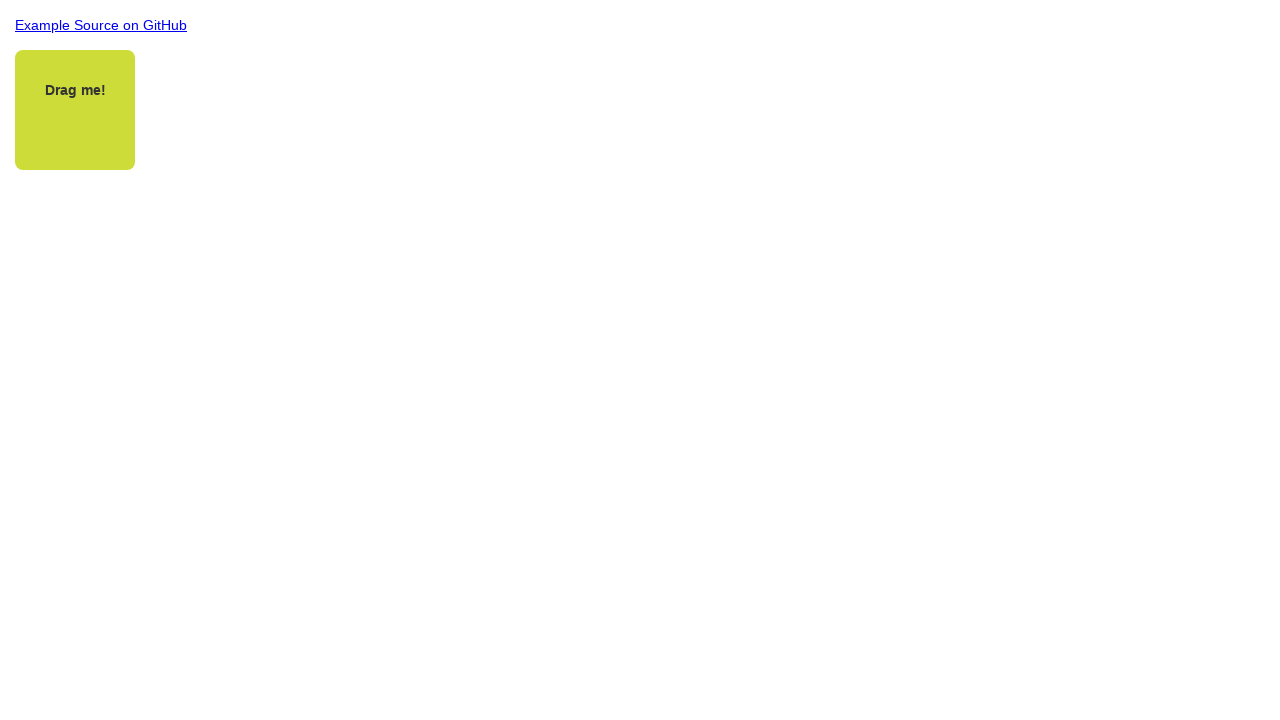

Retrieved bounding box of draggable element
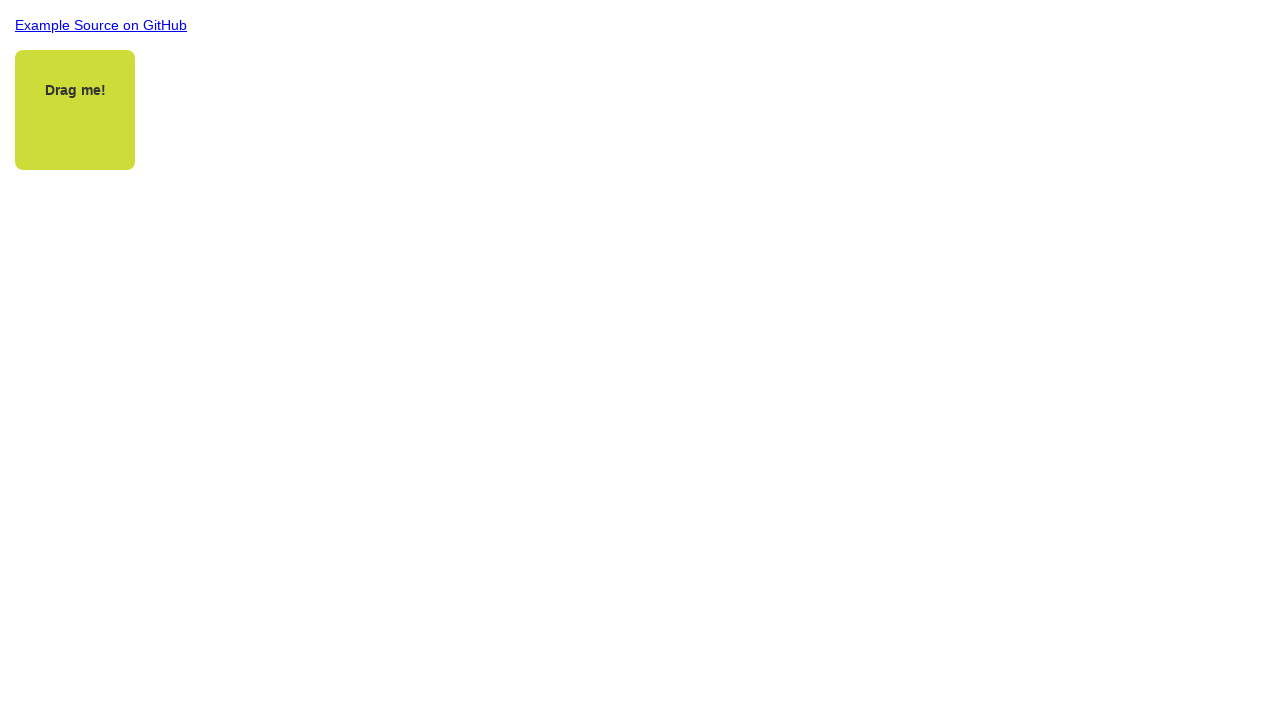

Moved mouse to center of draggable element at (75, 110)
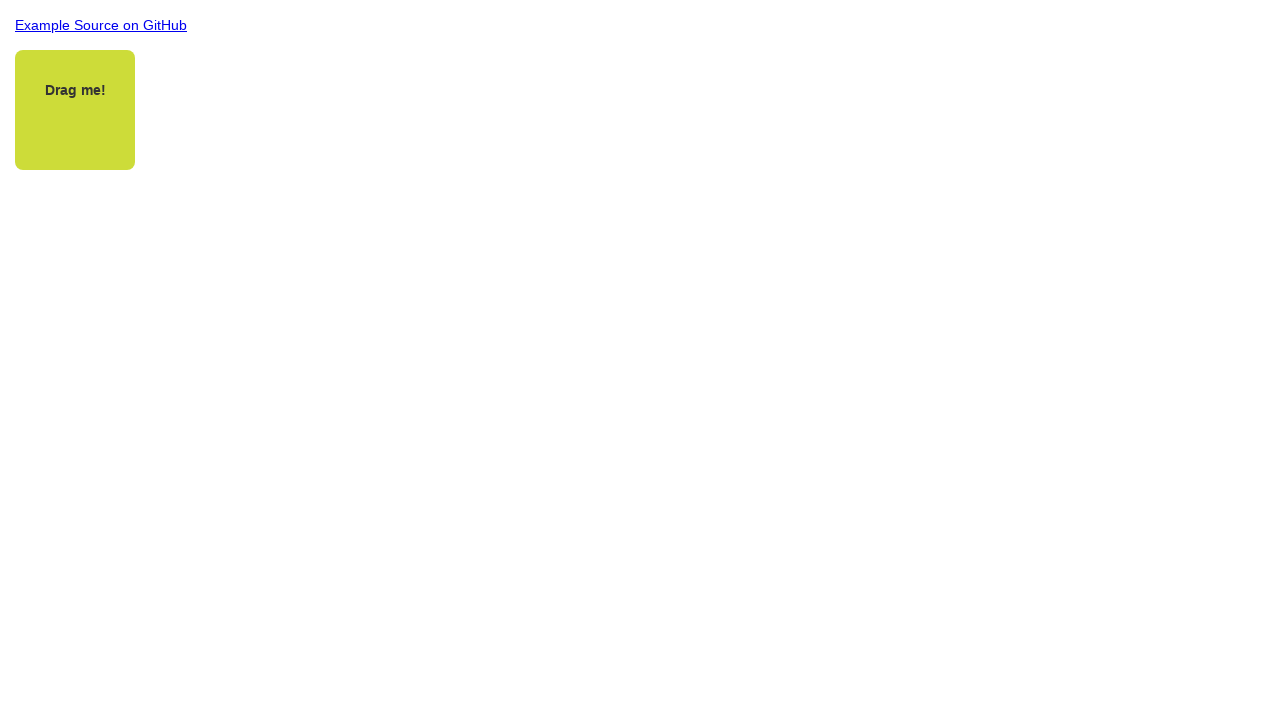

Pressed mouse button down to initiate drag at (75, 110)
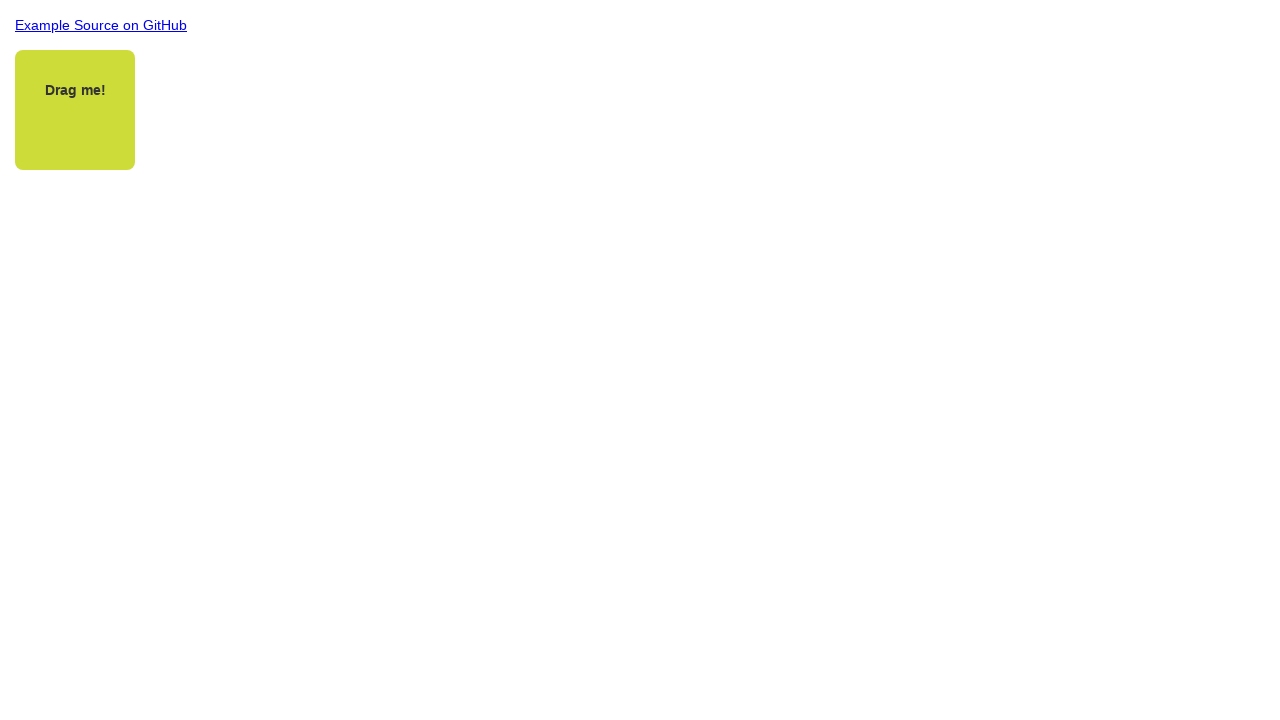

Dragged element by offset (450, 389) to new position at (525, 499)
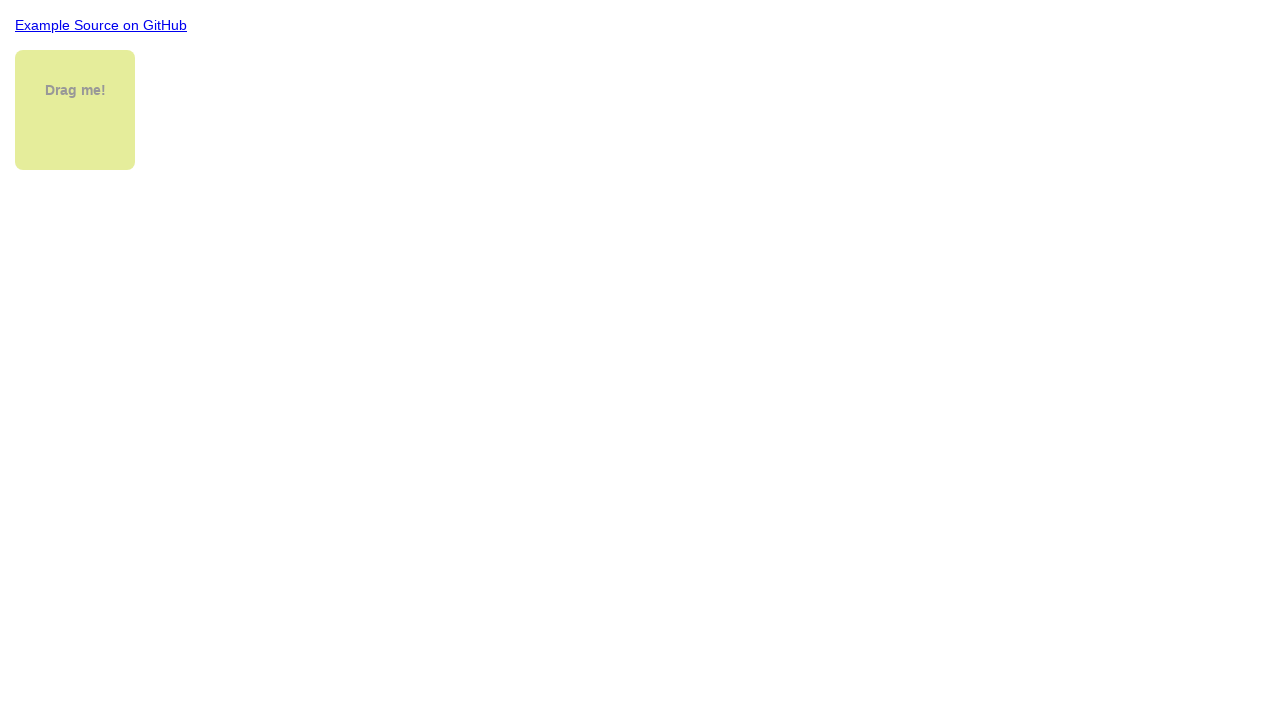

Released mouse button to complete drag operation at (525, 499)
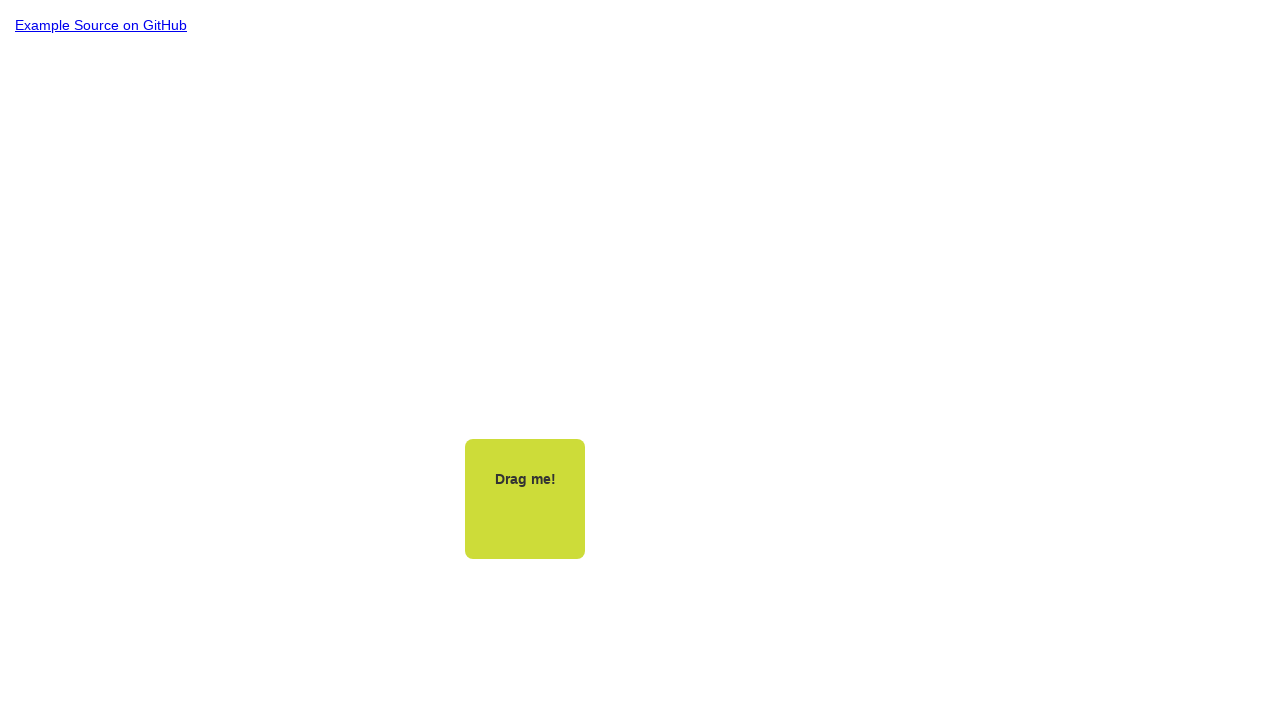

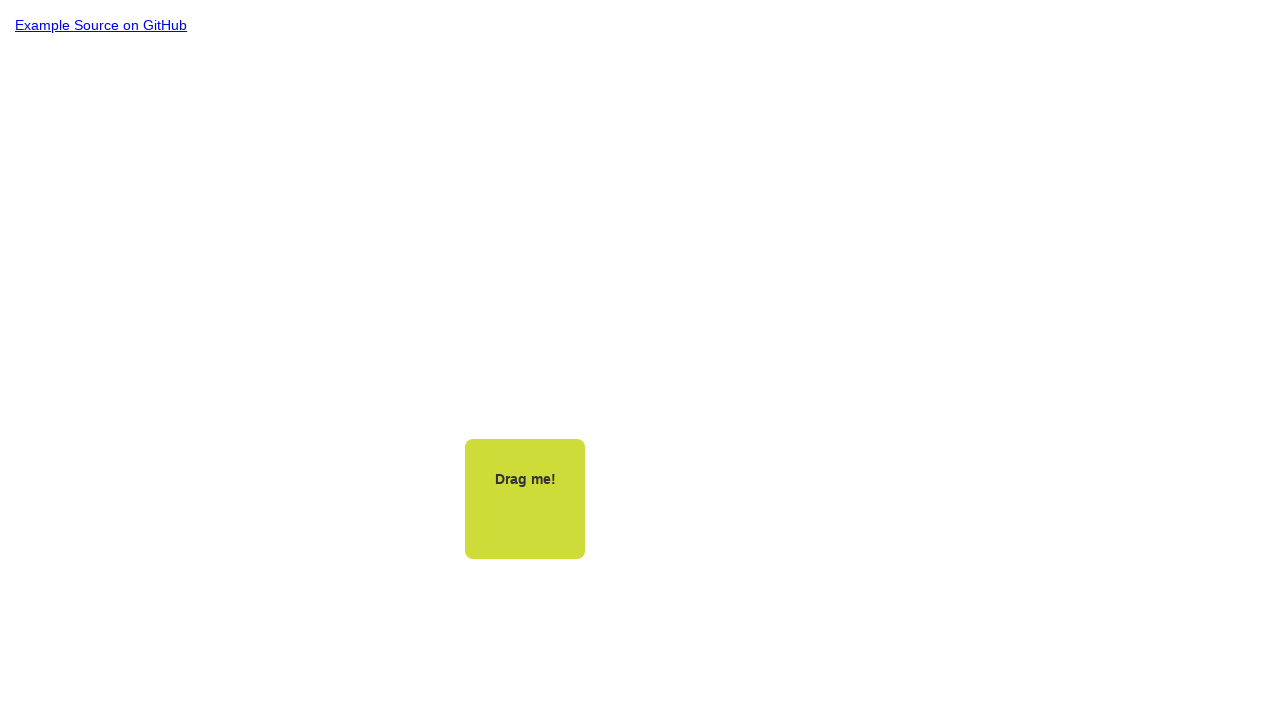